Tests that clicking the top "Order" button opens the order window with the correct title "Для кого самокат" and the first name field has the placeholder "* Имя"

Starting URL: https://qa-scooter.praktikum-services.ru/

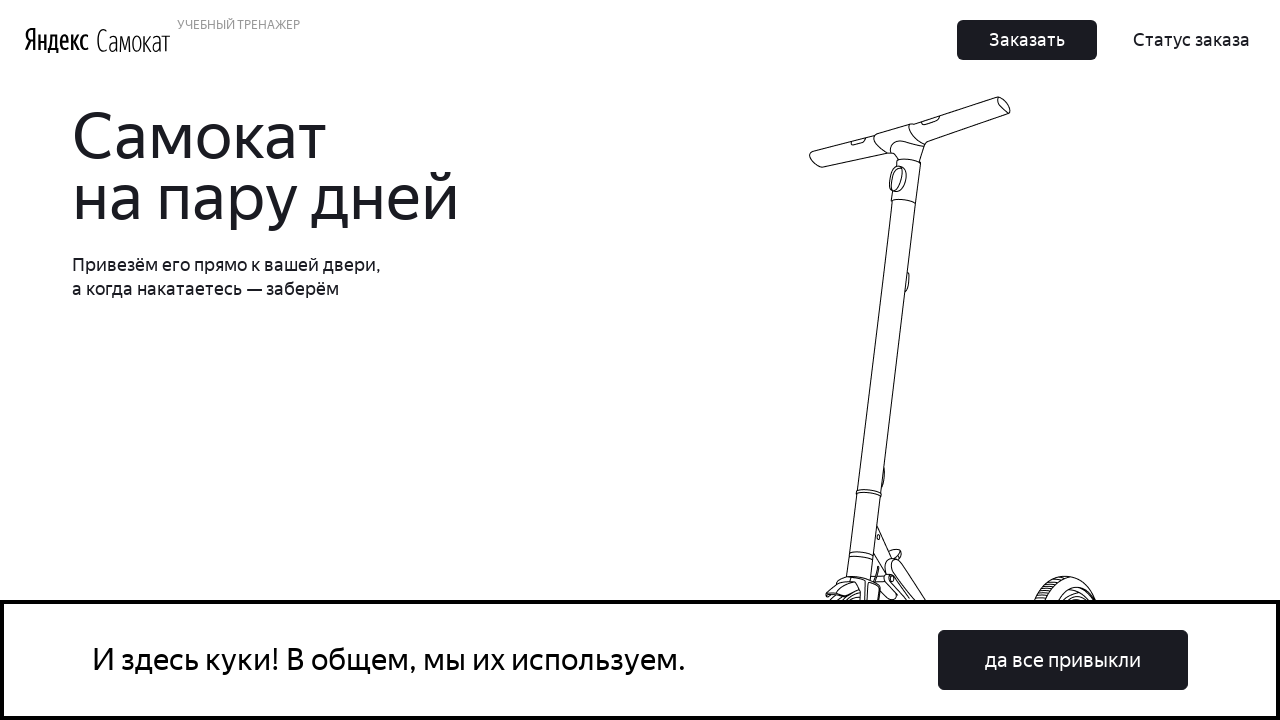

Clicked the top 'Заказать' (Order) button at (1027, 40) on button:has-text('Заказать'):visible >> nth=0
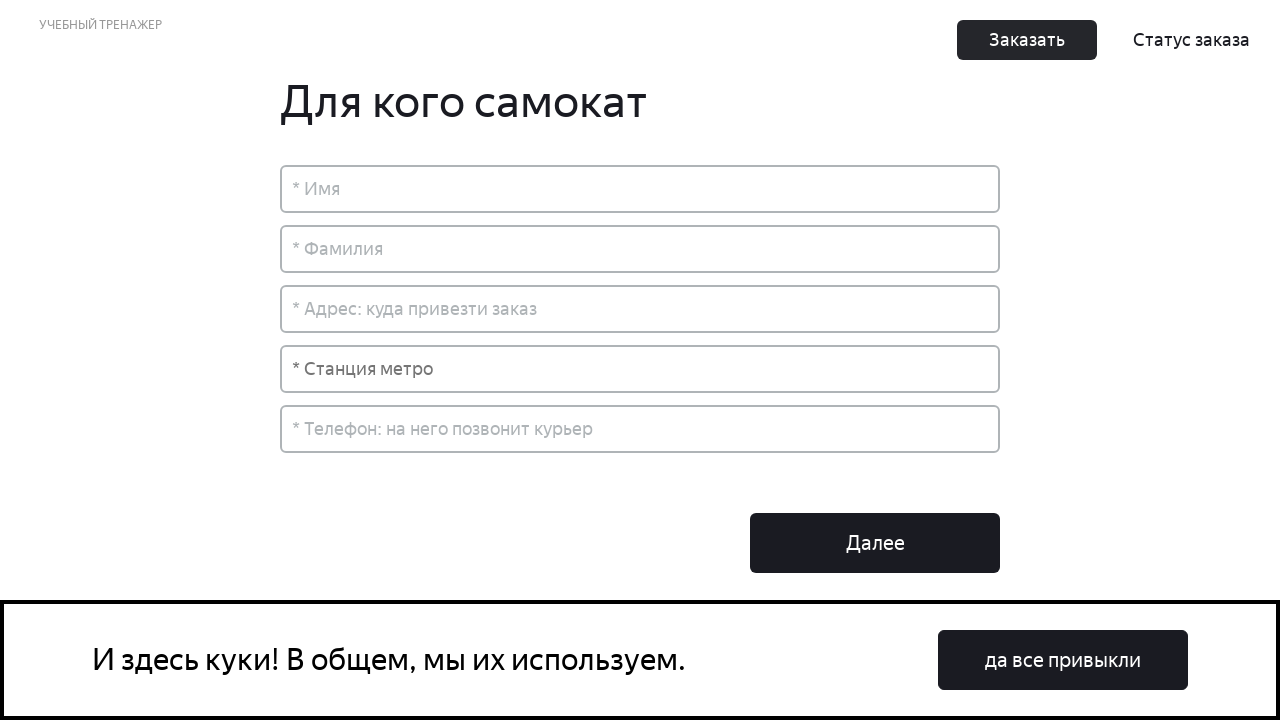

Order window appeared with title 'Для кого самокат'
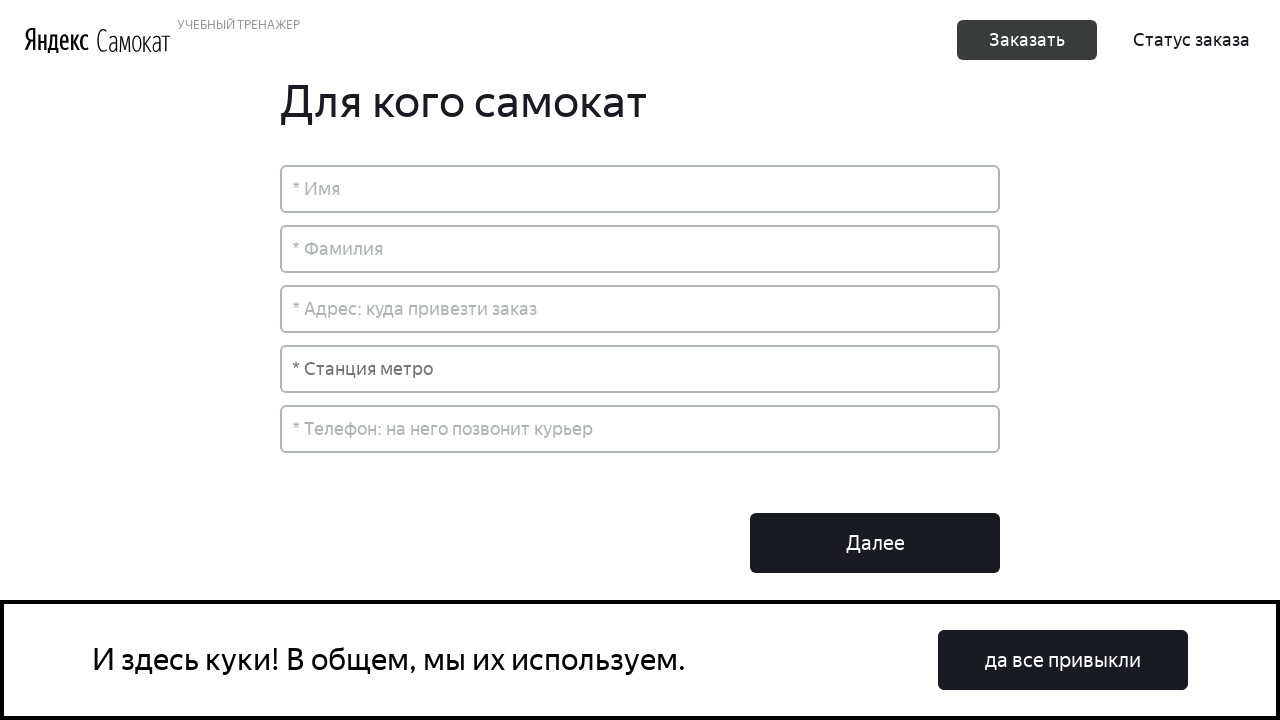

First name field with placeholder '* Имя' is visible
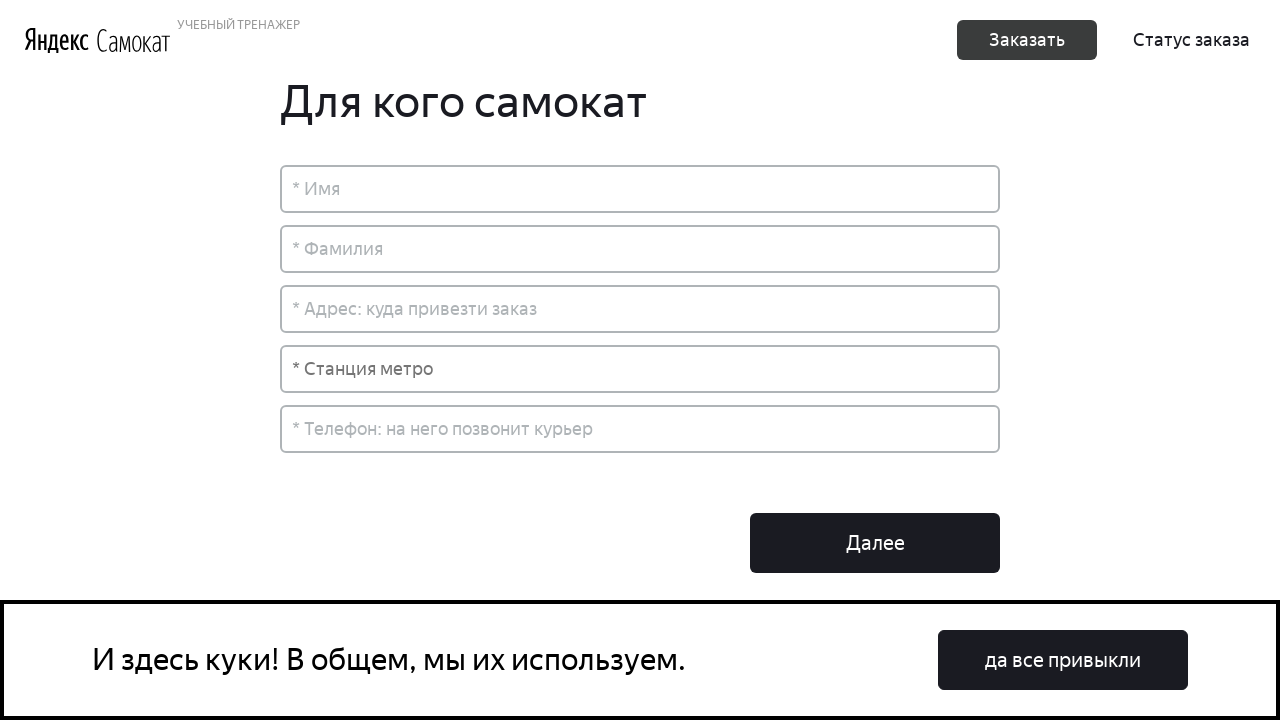

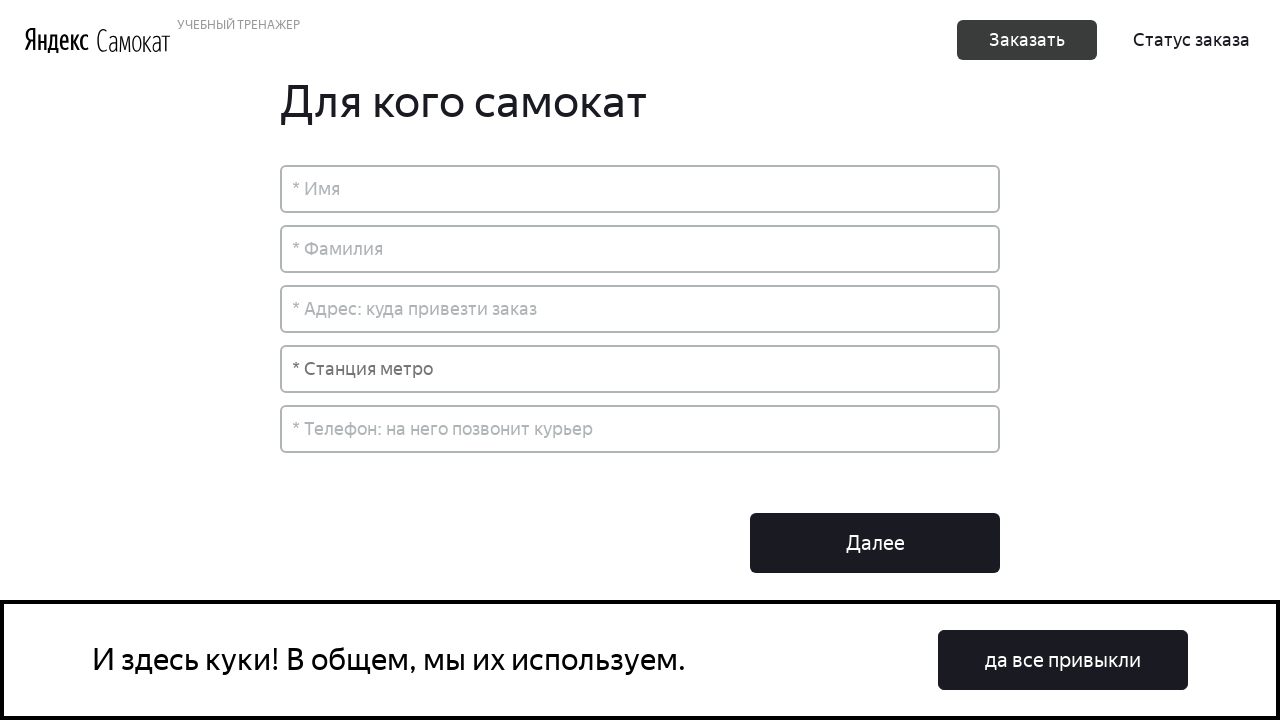